Tests dropdown menu interaction by hovering over "Free Ebooks" menu item and clicking on "Free Machine Learning Ebooks" submenu option

Starting URL: https://www.globalsqa.com/

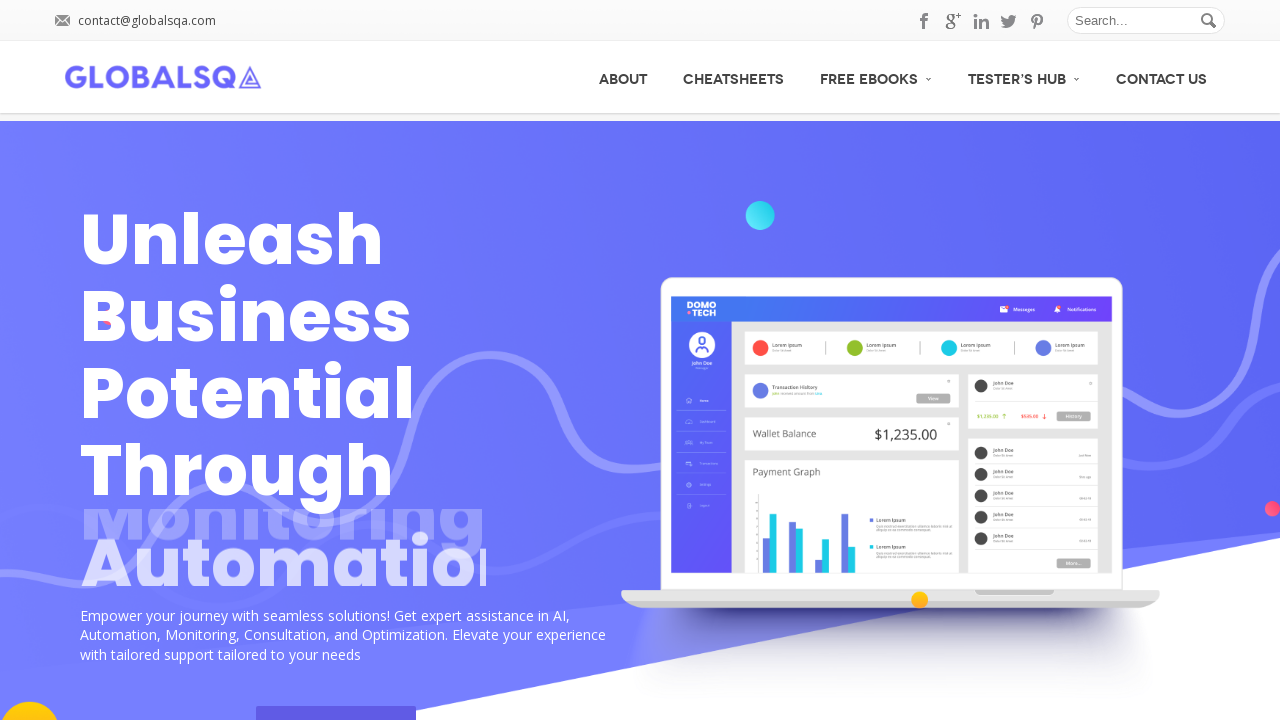

Hovered over 'Free Ebooks' menu item to reveal dropdown at (876, 76) on xpath=(//a[text()='Free Ebooks'])[1]
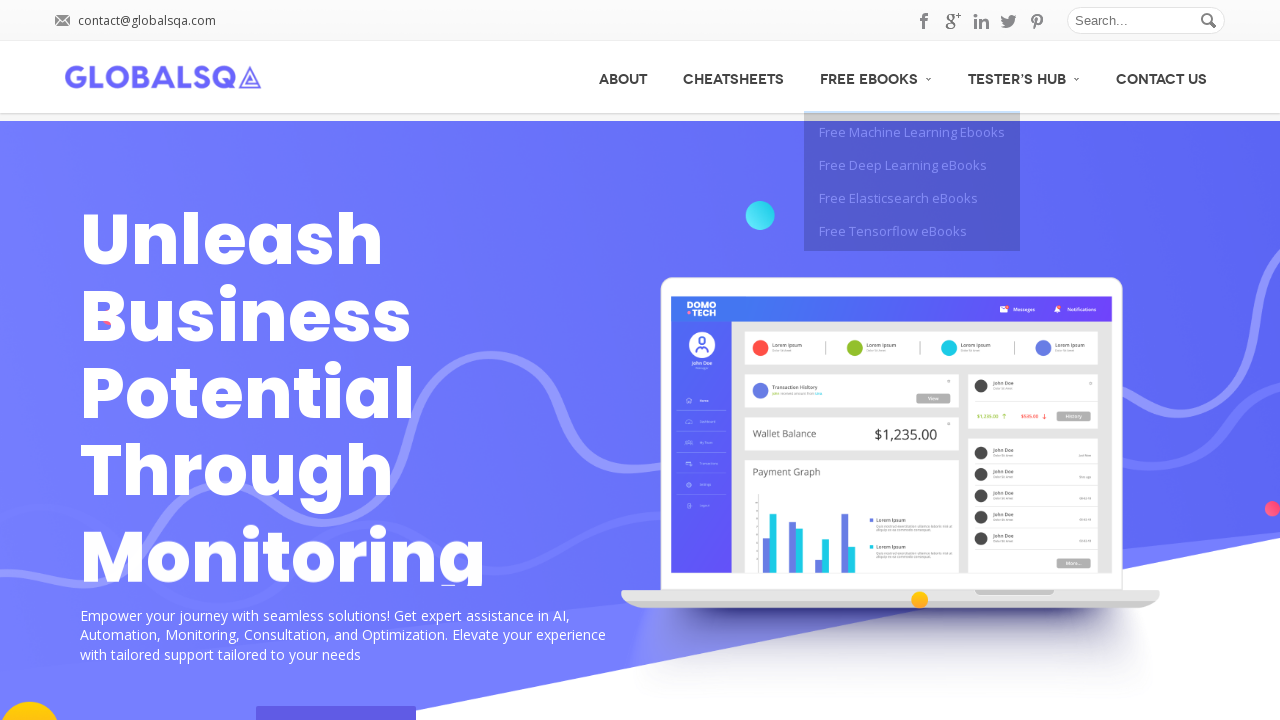

Clicked on 'Free Machine Learning Ebooks' submenu option at (912, 132) on xpath=//span[text()='Free Machine Learning Ebooks']
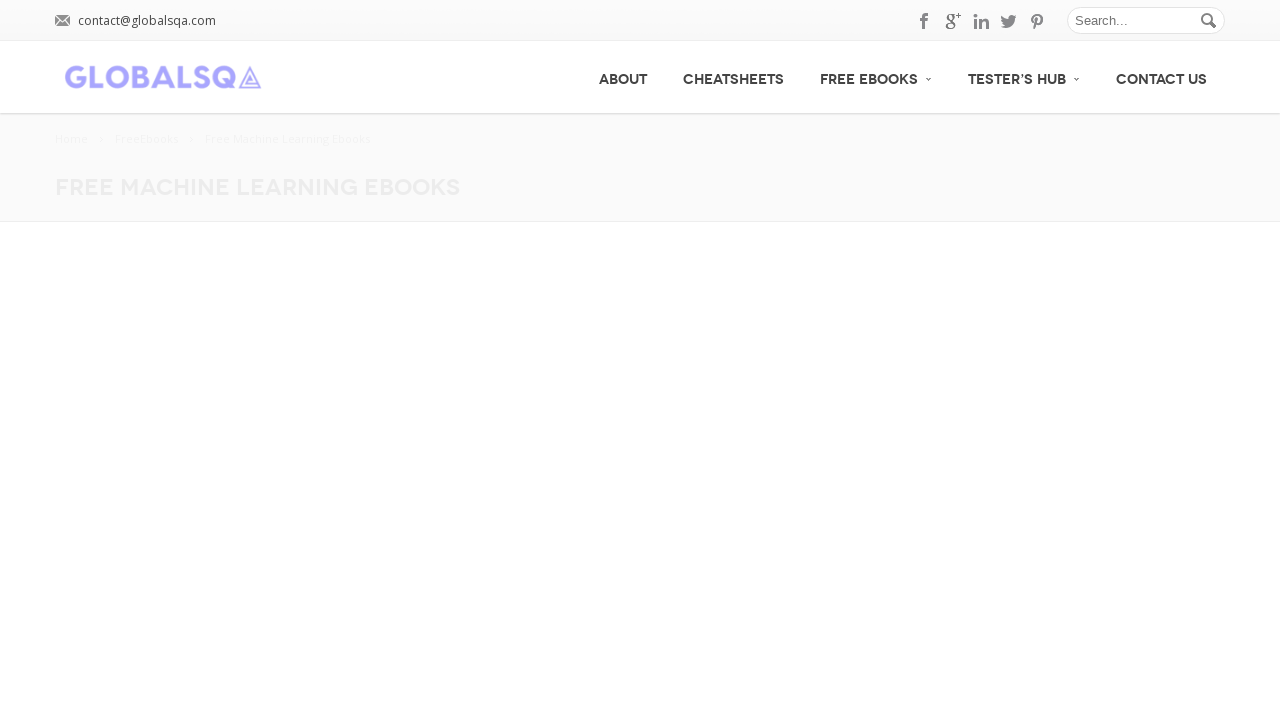

Page loaded after clicking submenu item
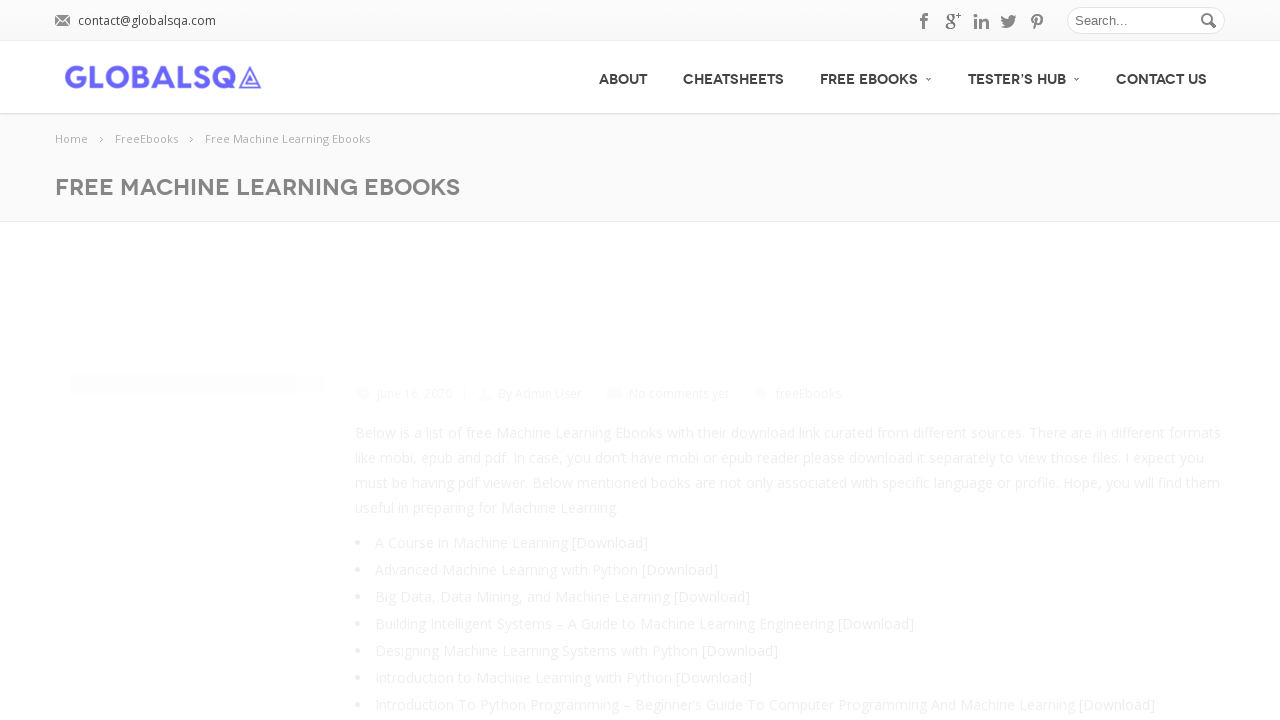

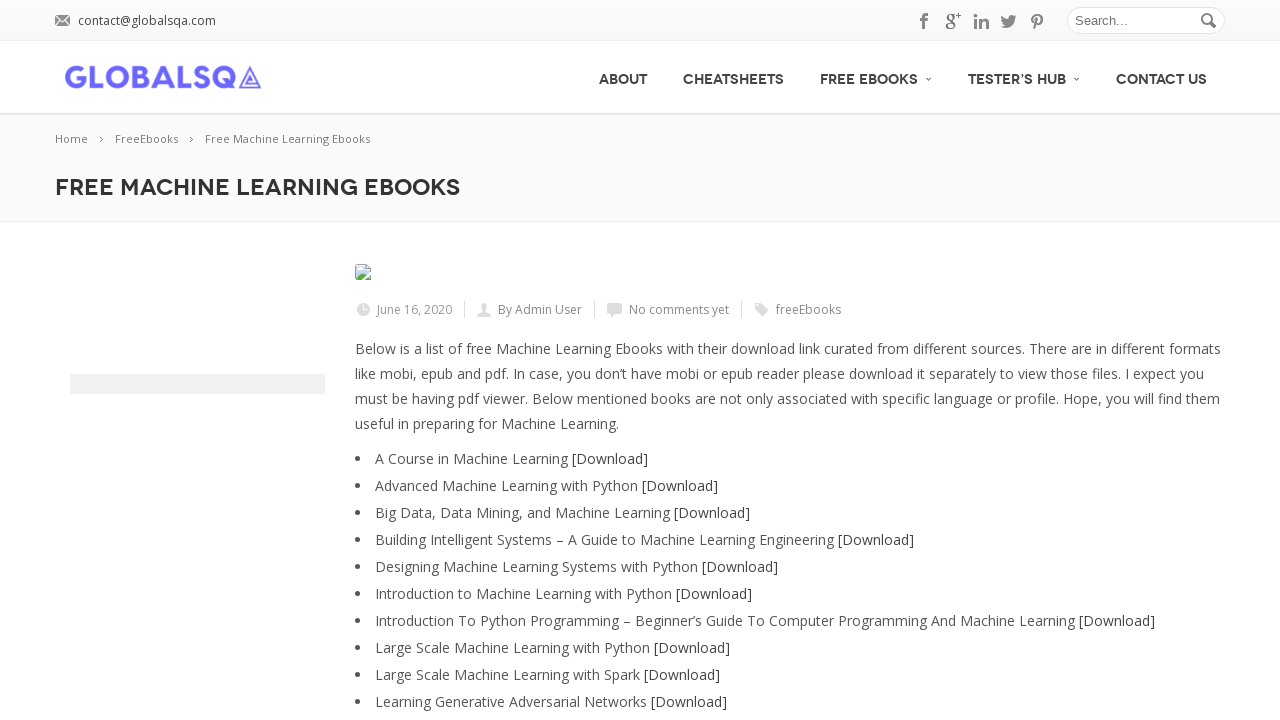